Navigates to OrangeHRM demo site and verifies the page loads

Starting URL: https://opensource-demo.orangehrmlive.com/

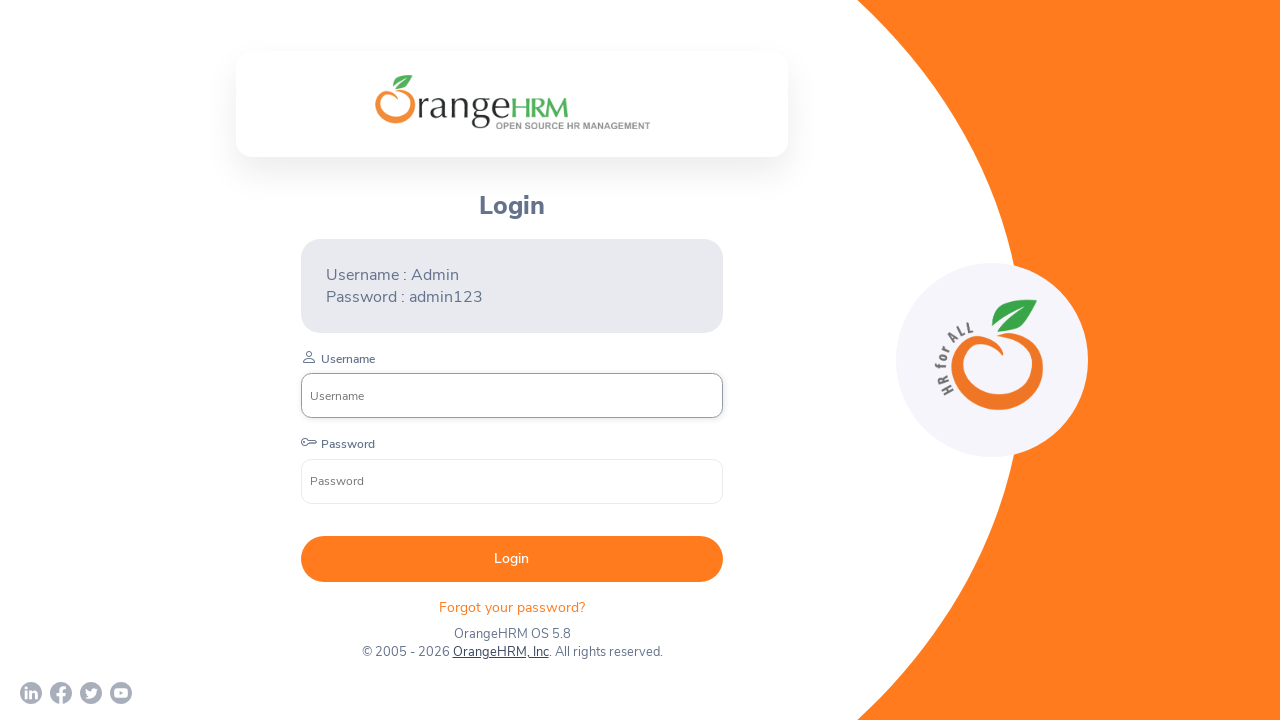

Retrieved page title to verify OrangeHRM demo site loaded
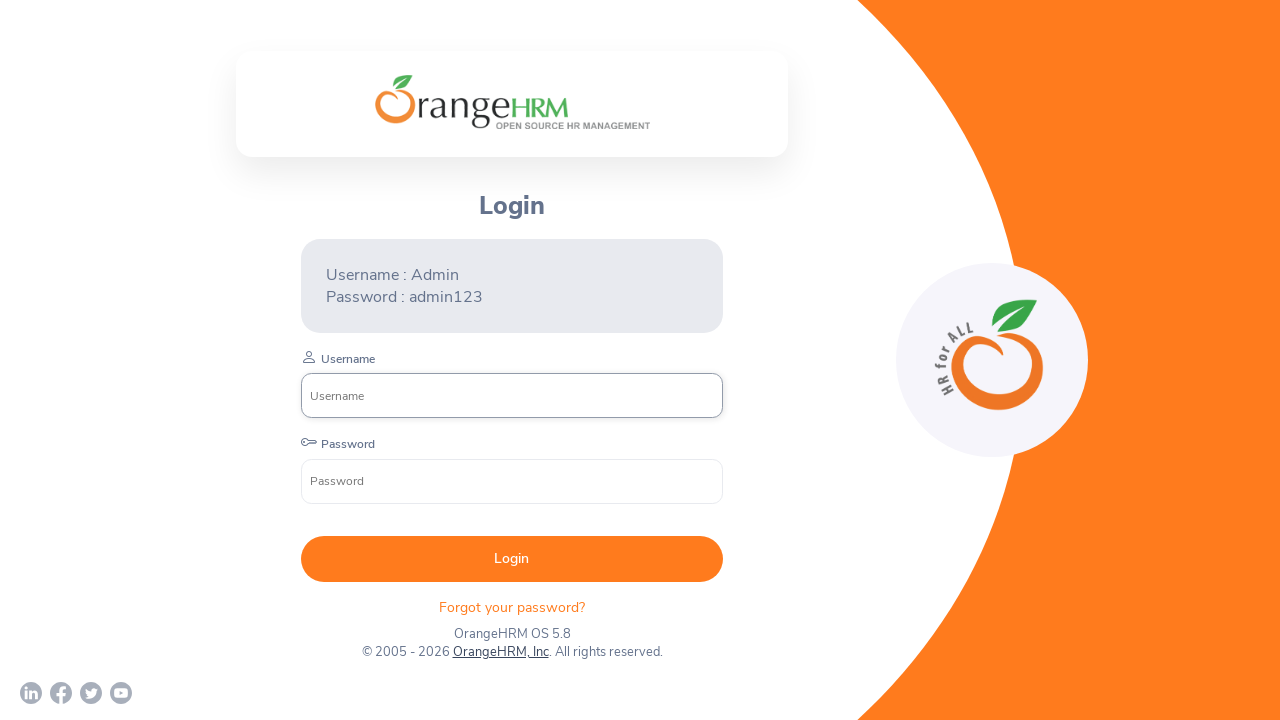

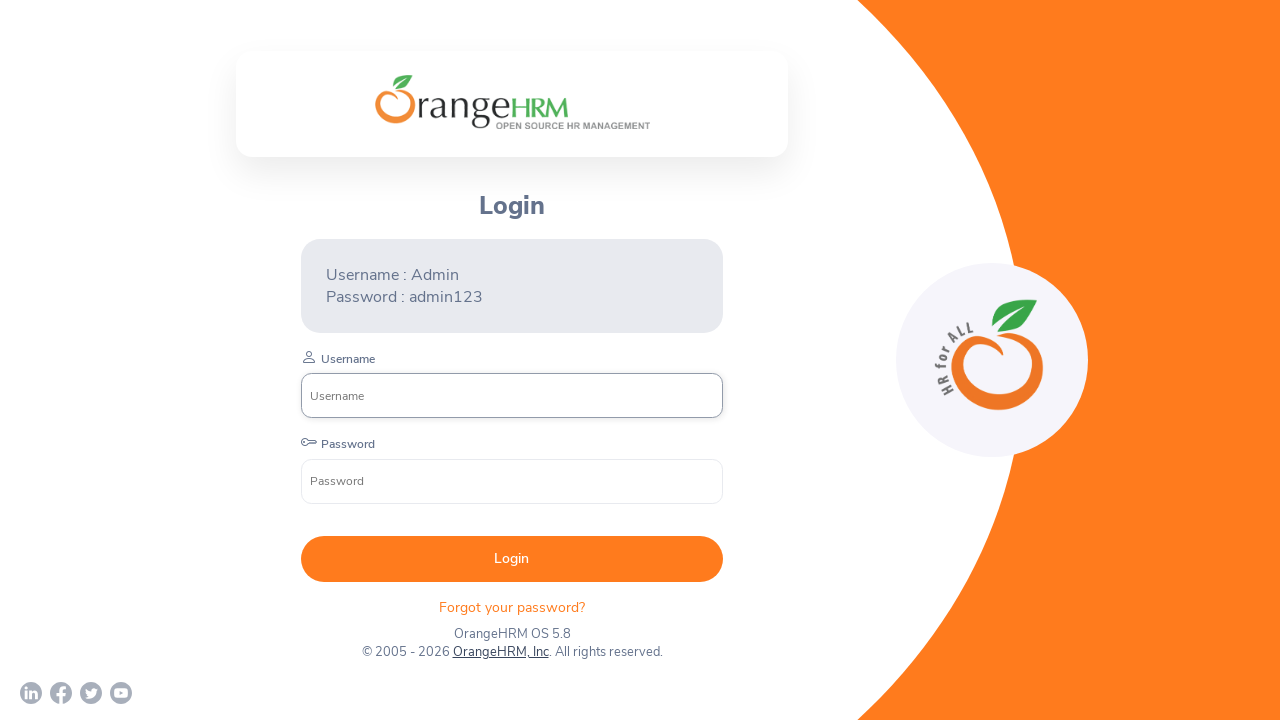